Tests firstName field validation with special characters

Starting URL: https://buggy.justtestit.org/register

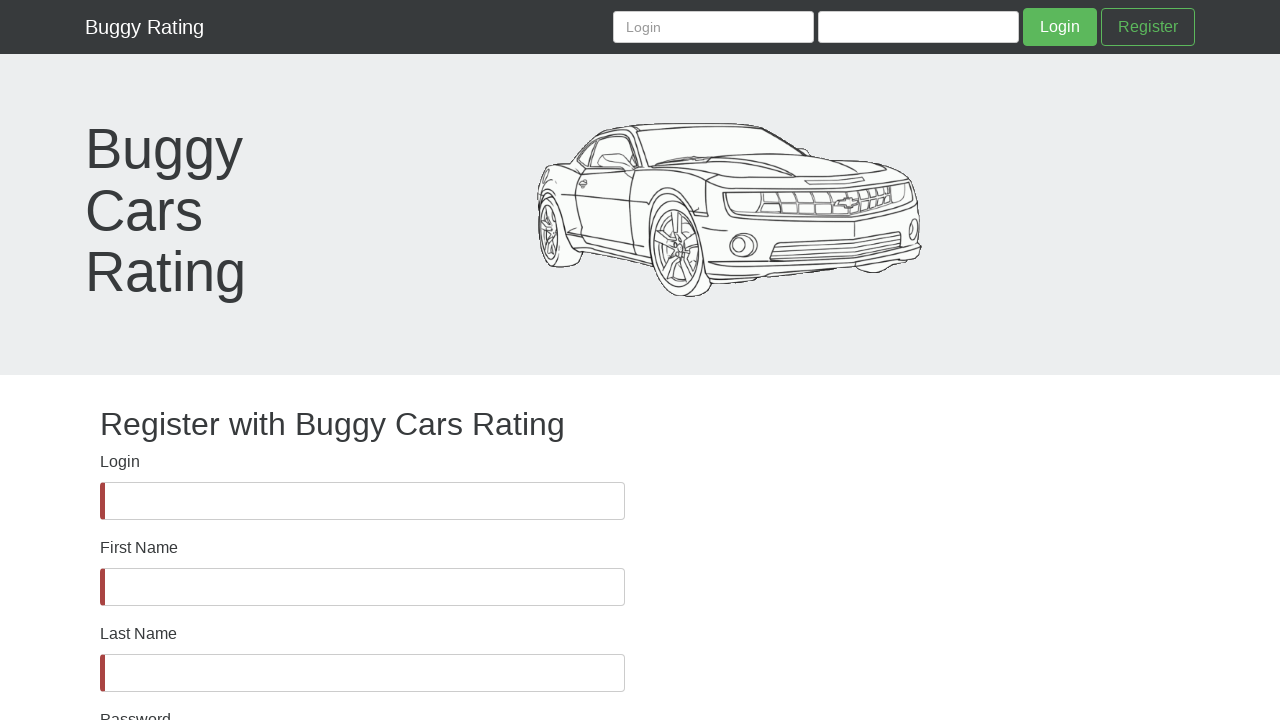

firstName field is visible
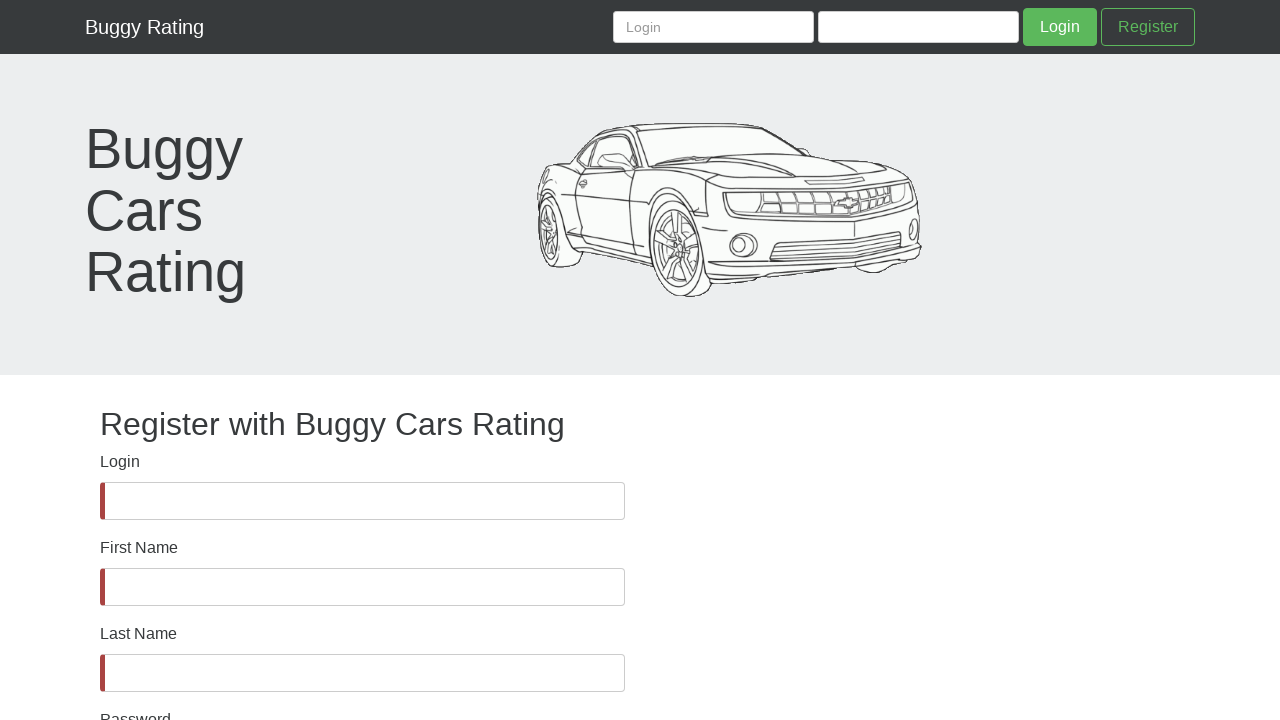

Filled firstName field with special characters '@#$%^&*(' to test validation on #firstName
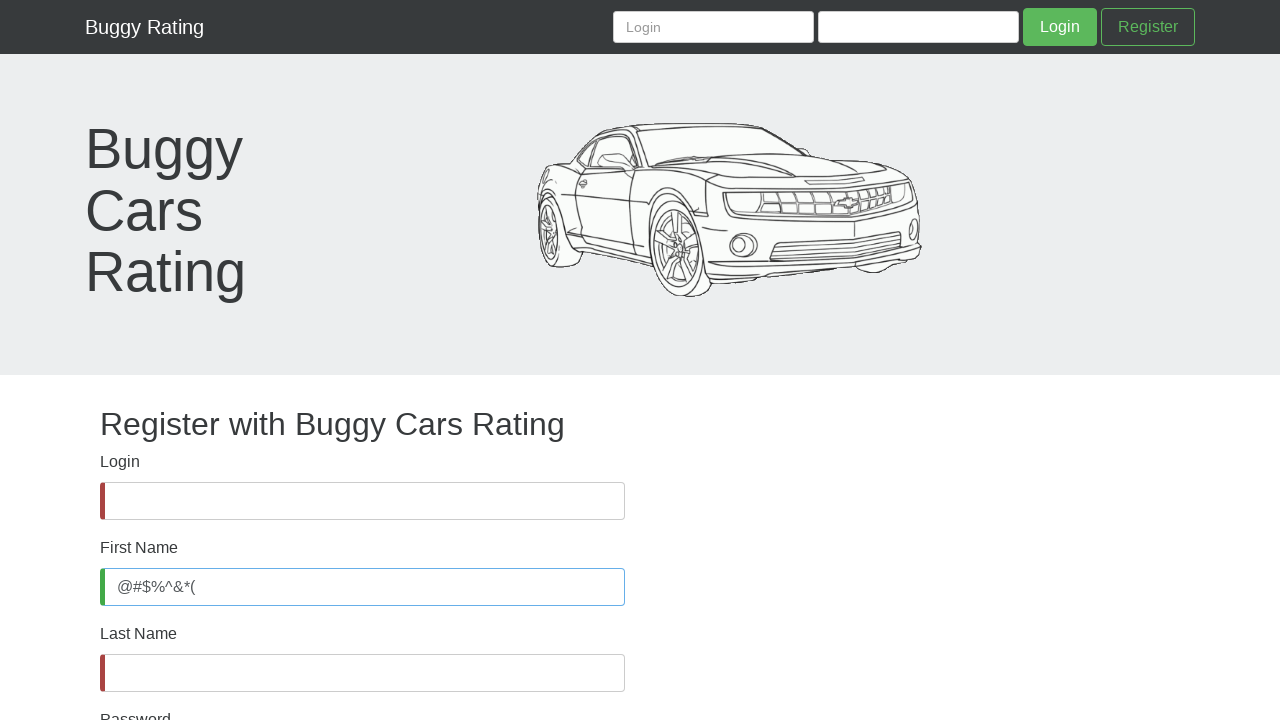

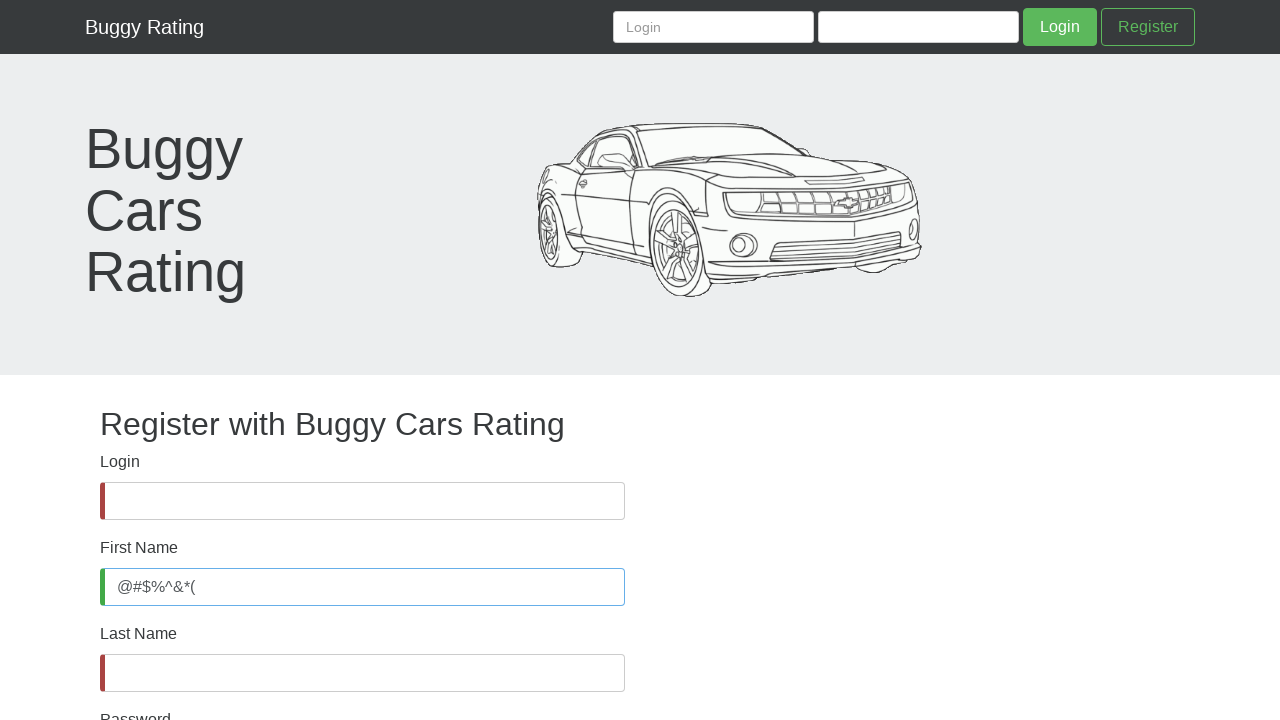